Tests right click functionality by right-clicking on the A/B Testing link

Starting URL: https://practice.cydeo.com

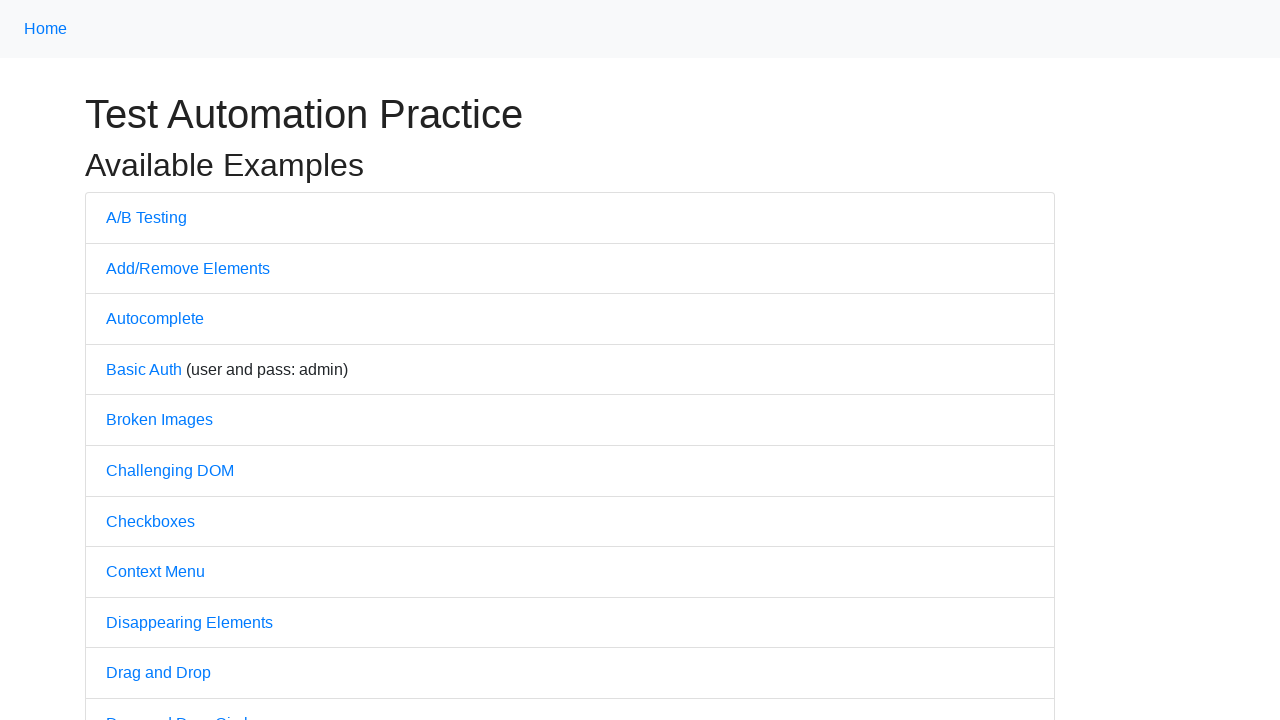

Navigated to https://practice.cydeo.com
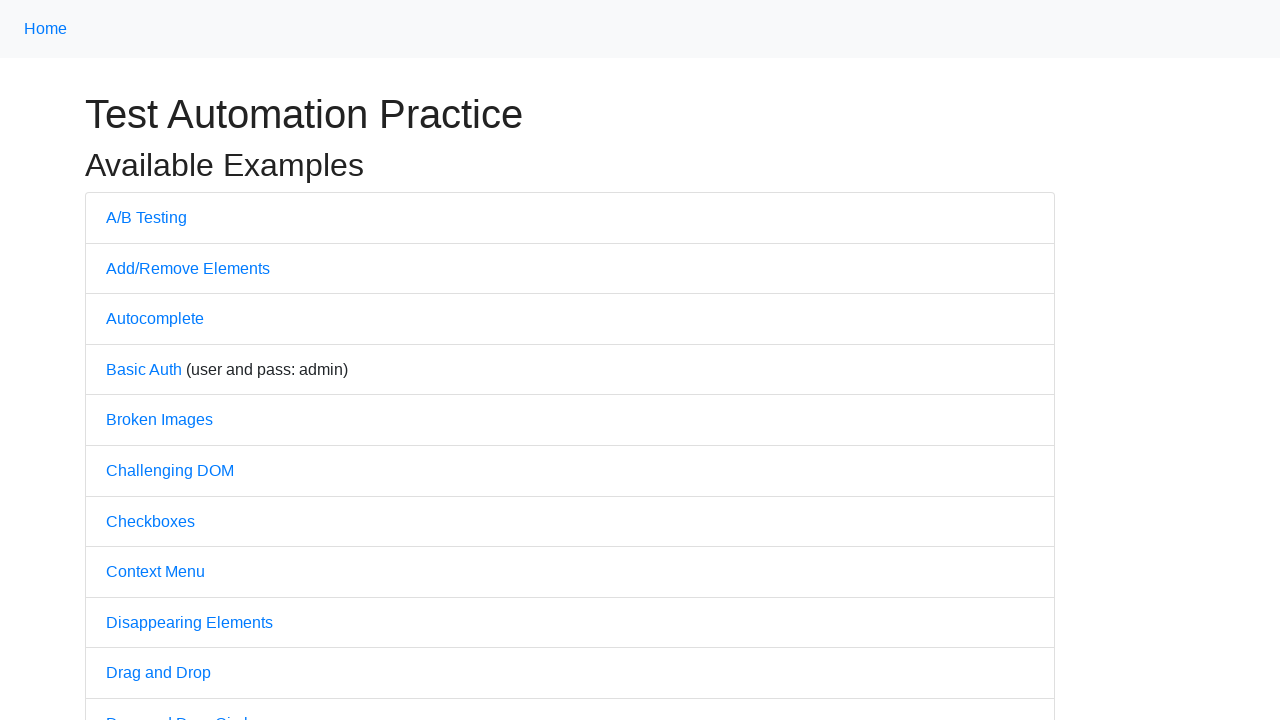

Right-clicked on A/B Testing link at (146, 217) on text='A/B Testing'
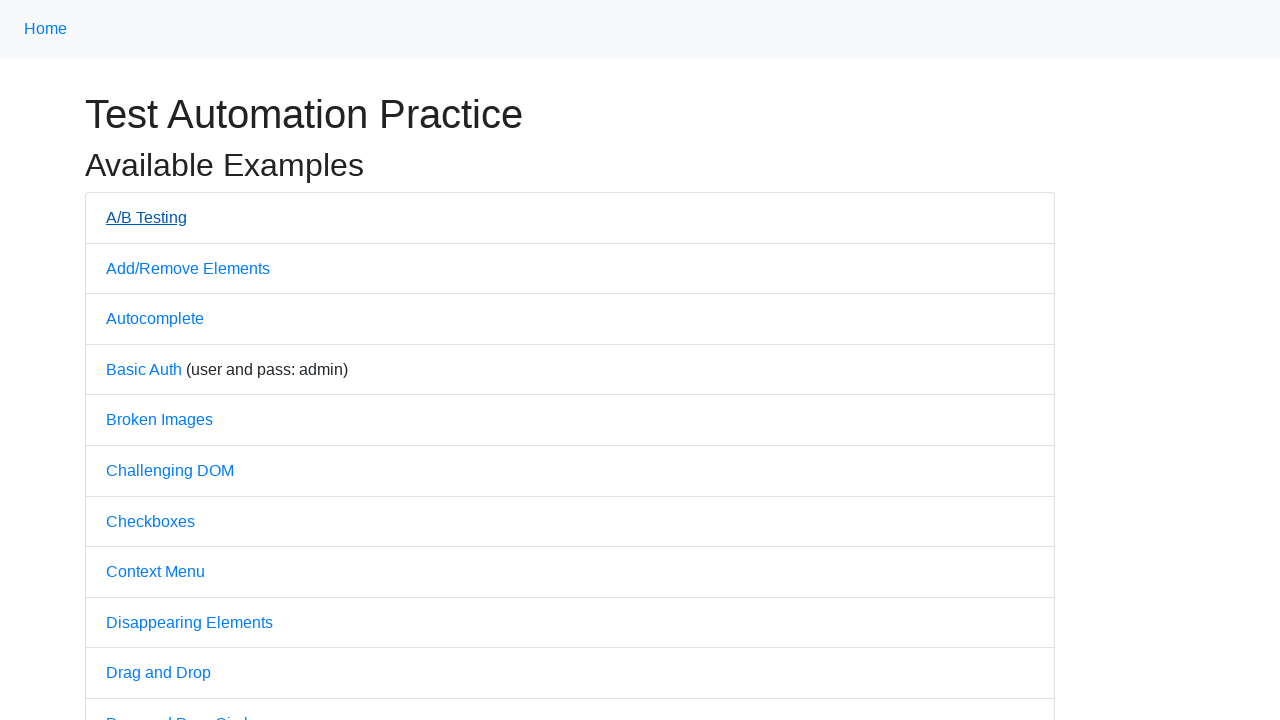

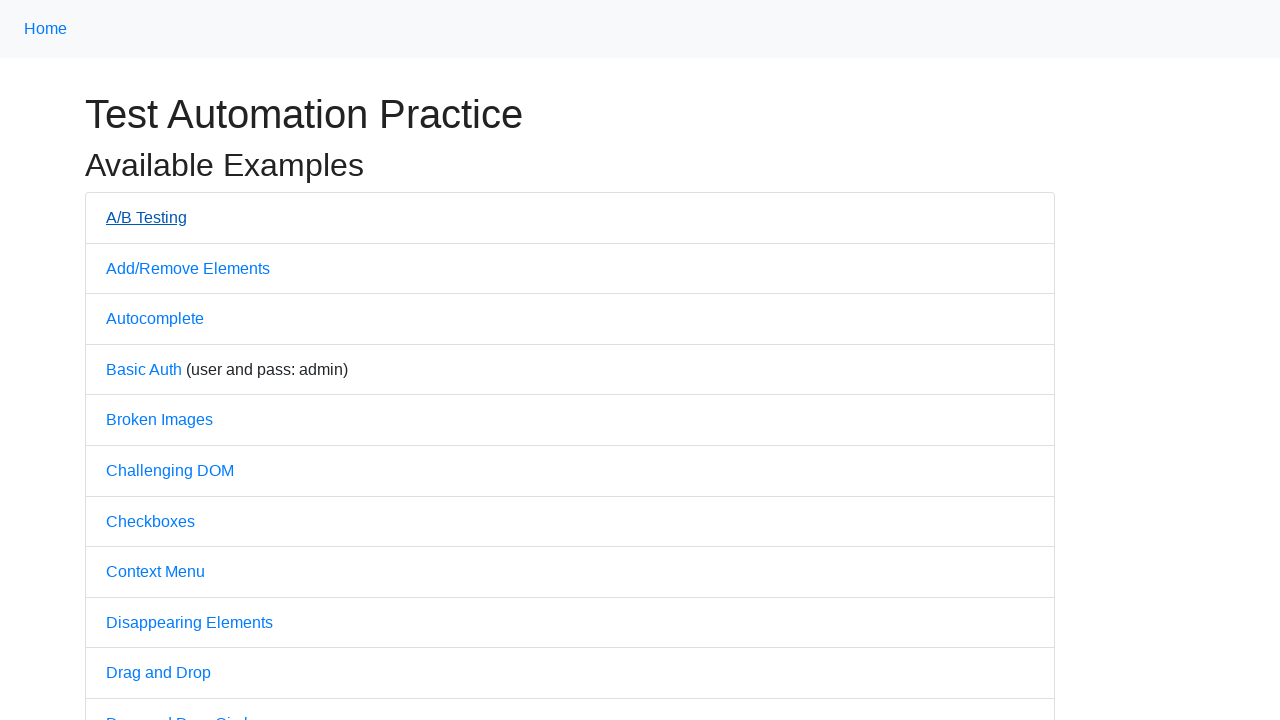